Tests product review submission functionality by navigating to a product, clicking the reviews tab, rating the product with 5 stars, and submitting a review with comment, author name, and email.

Starting URL: https://practice.automationtesting.in/

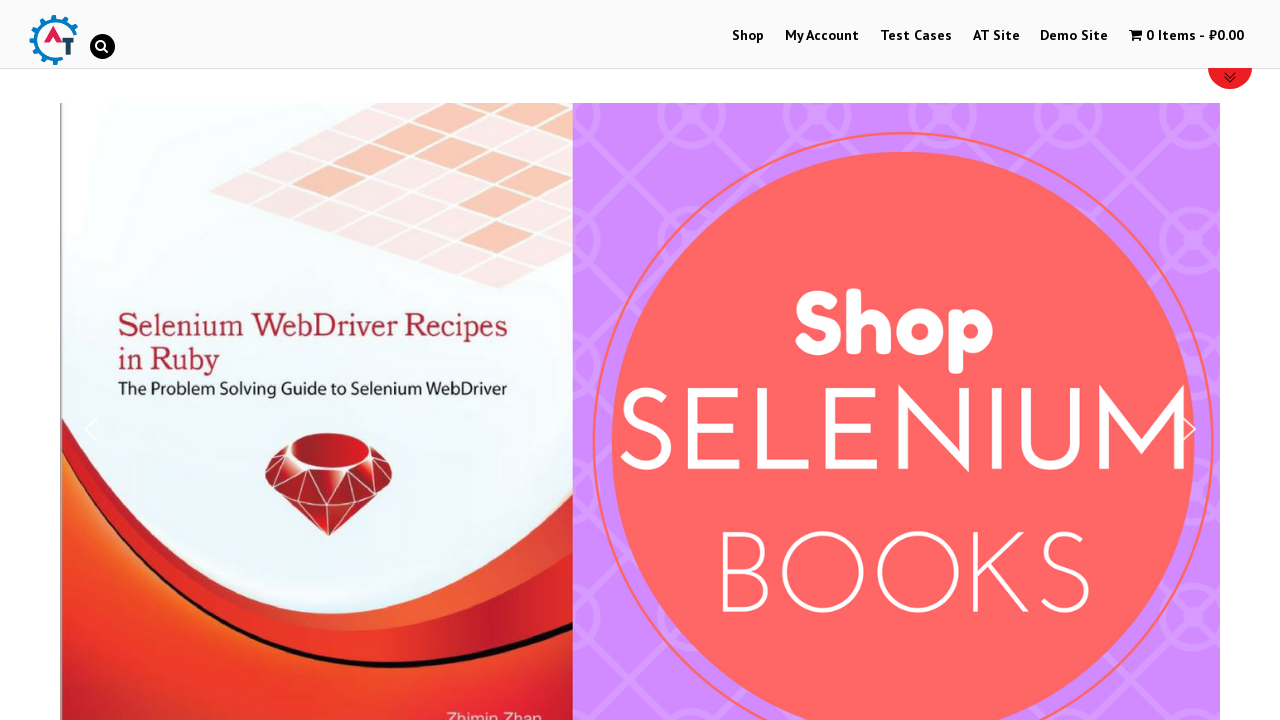

Scrolled down 600px to view product section
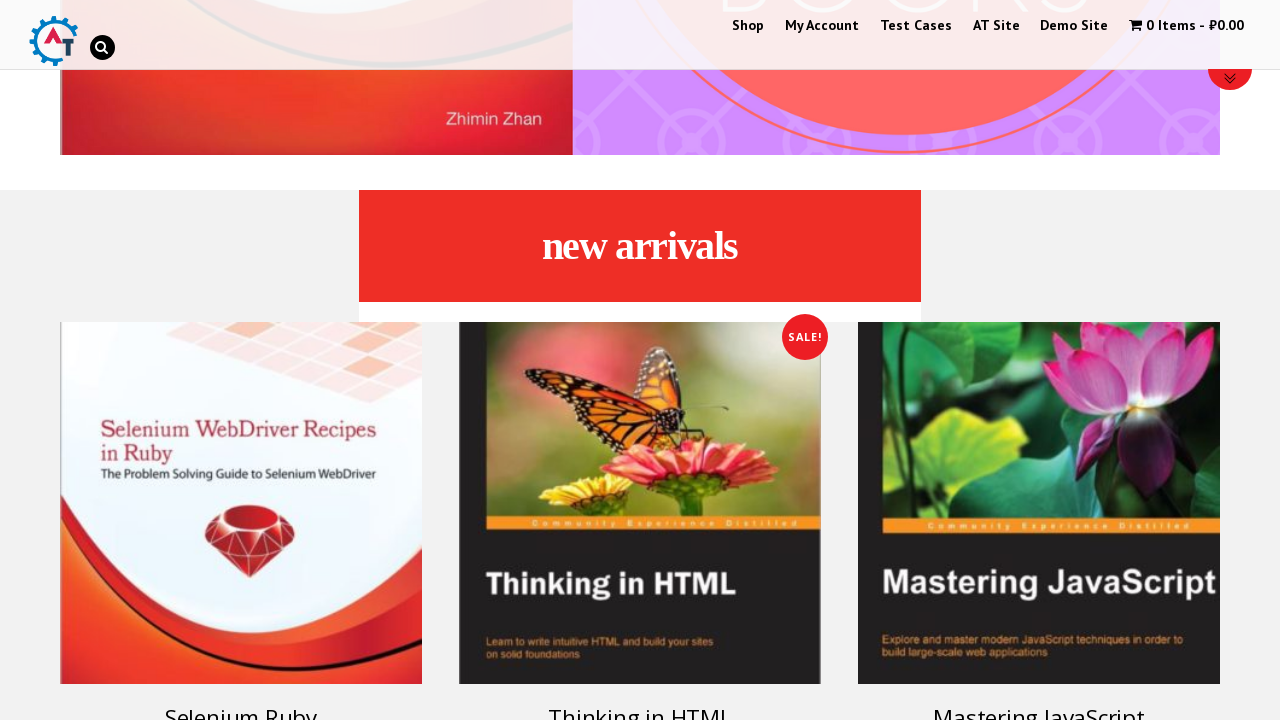

Clicked on product image to open product details at (241, 503) on #text-22-sub_row_1-0-2-0-0 a img
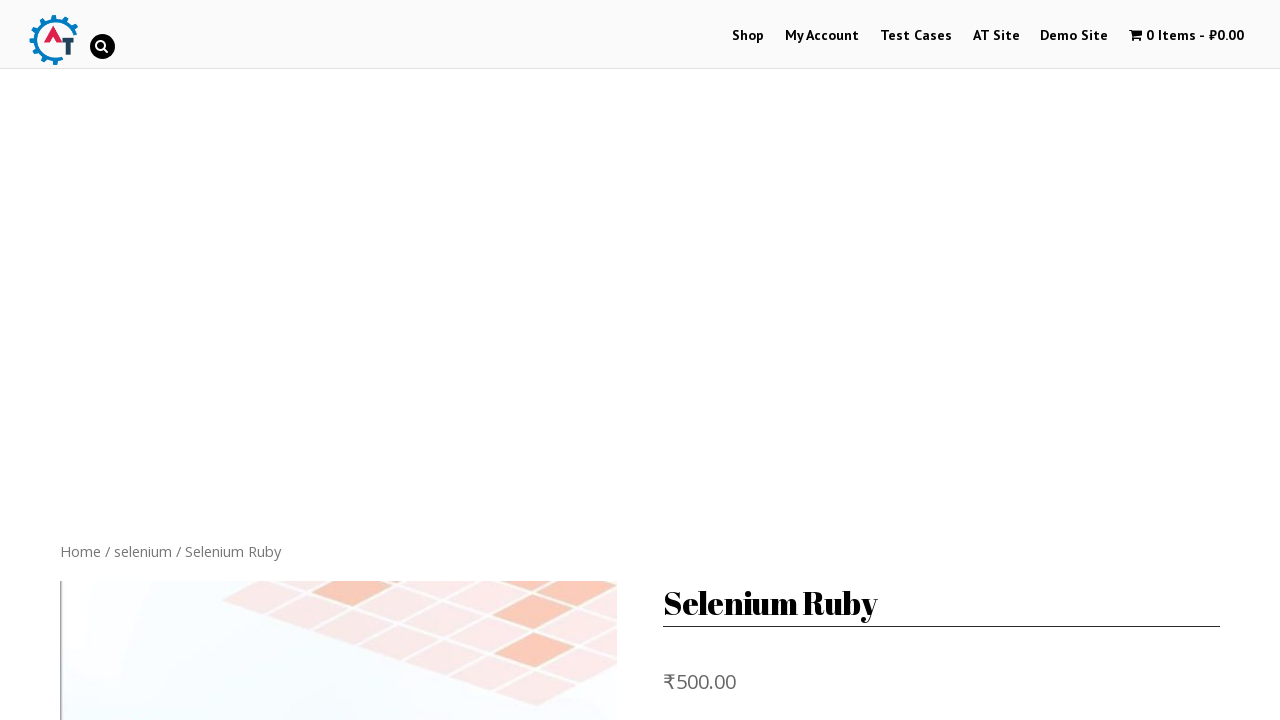

Clicked on reviews tab at (309, 360) on .reviews_tab
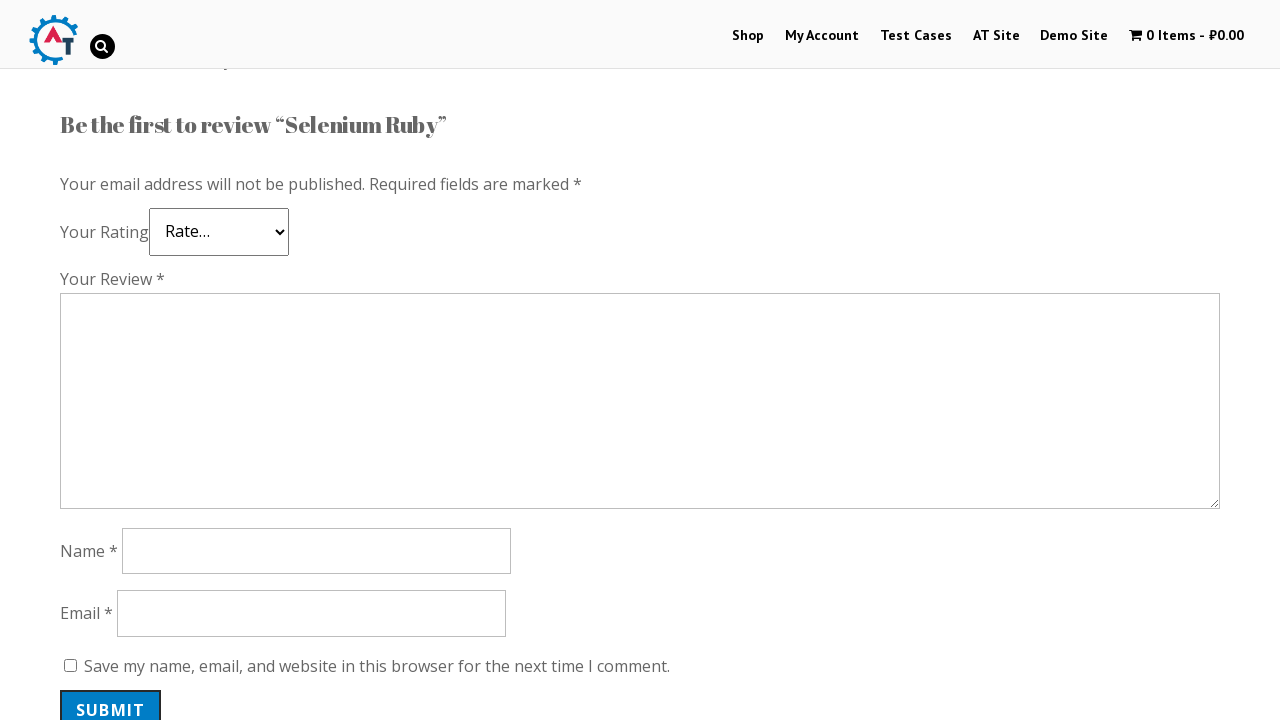

Scrolled down 500px to view review form
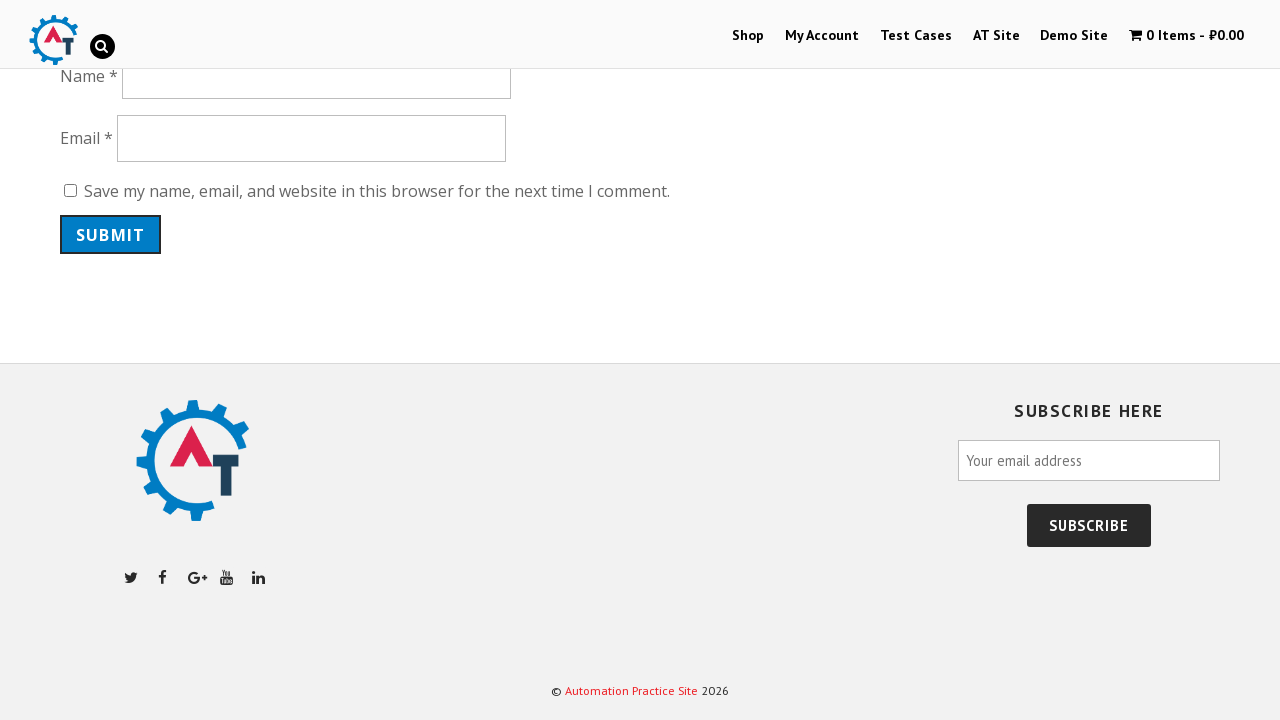

Selected 5-star rating for the product at (132, 244) on .star-5
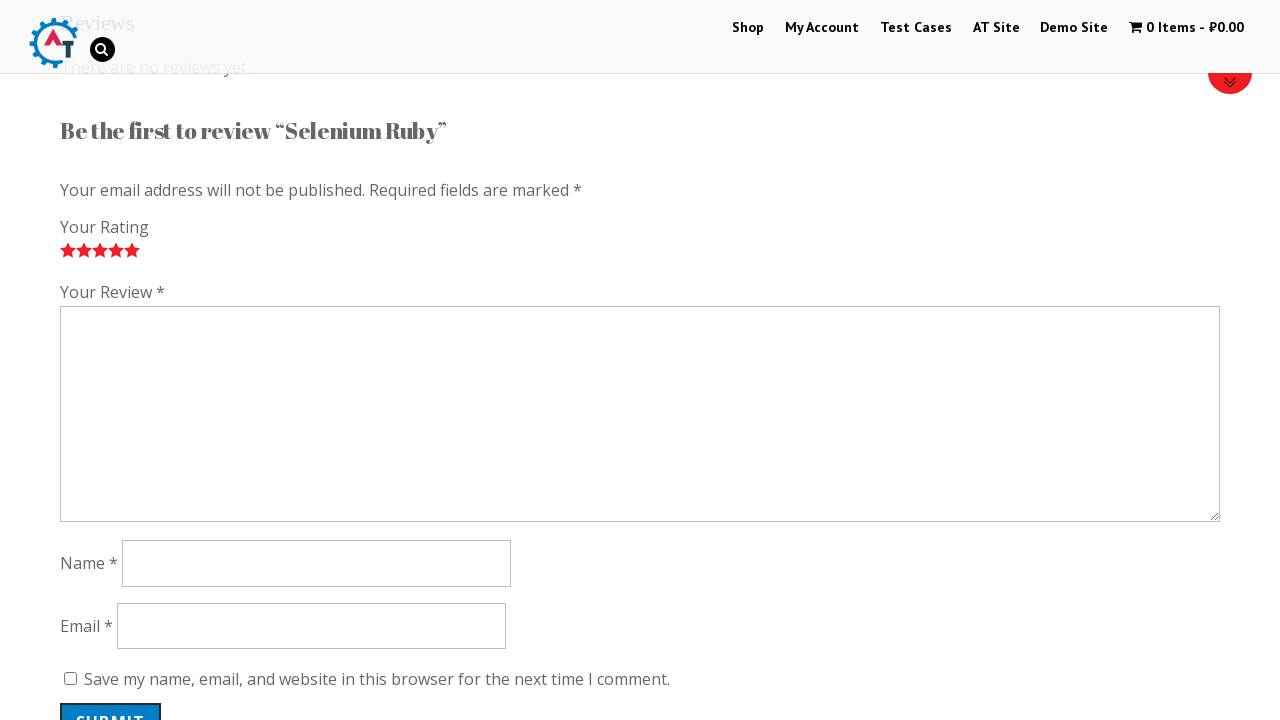

Filled review comment field with 'Nice book!' on textarea#comment
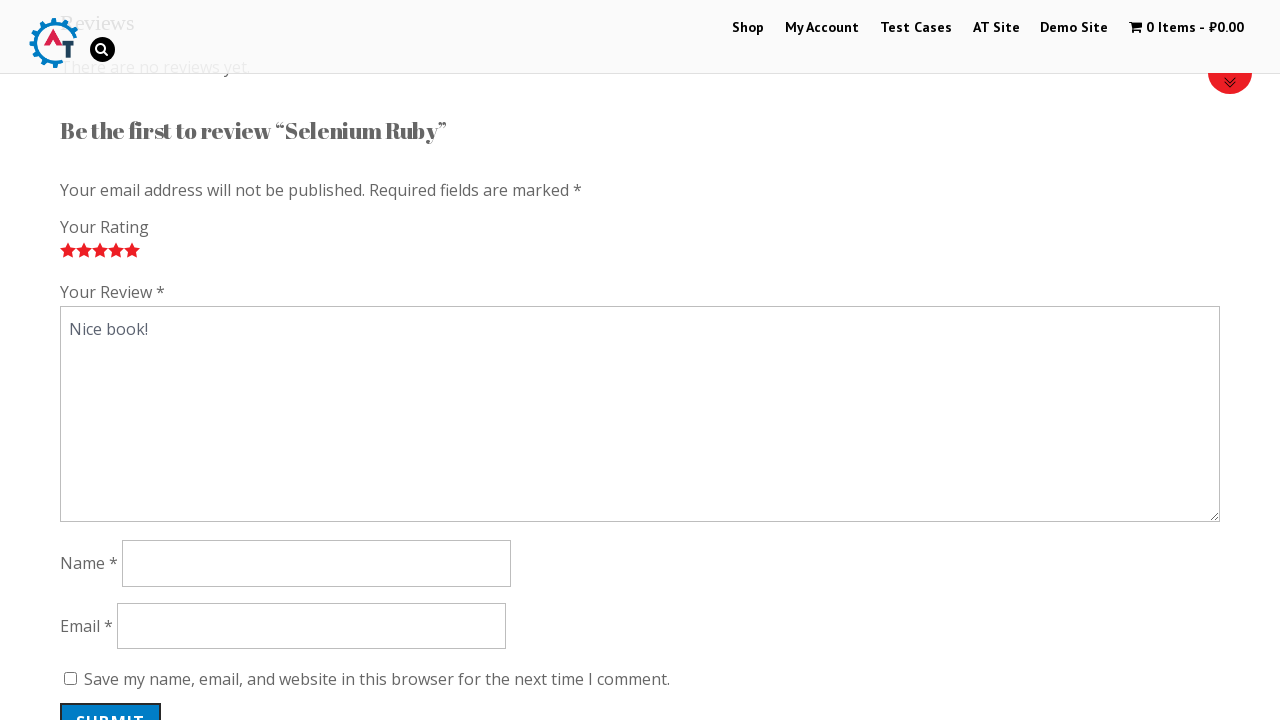

Filled author name field with 'Joe Biden' on input#author
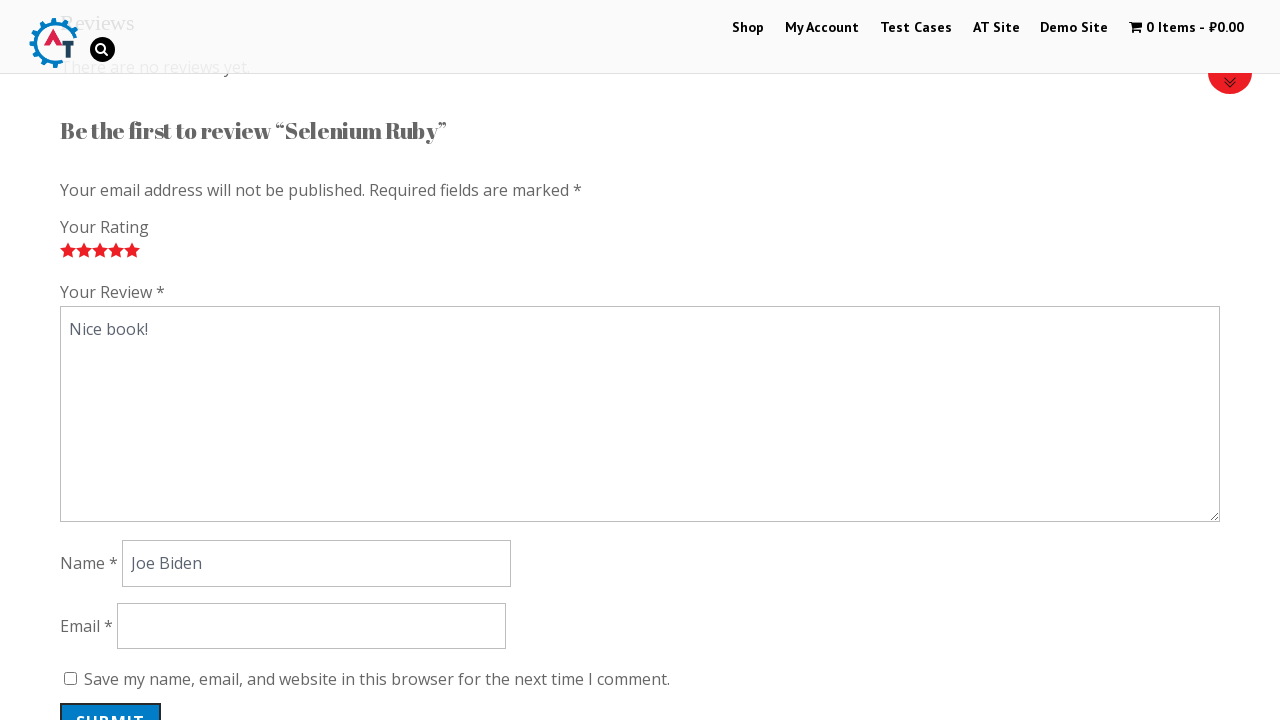

Filled email field with 'joe_biden@whitehouse.com' on #email
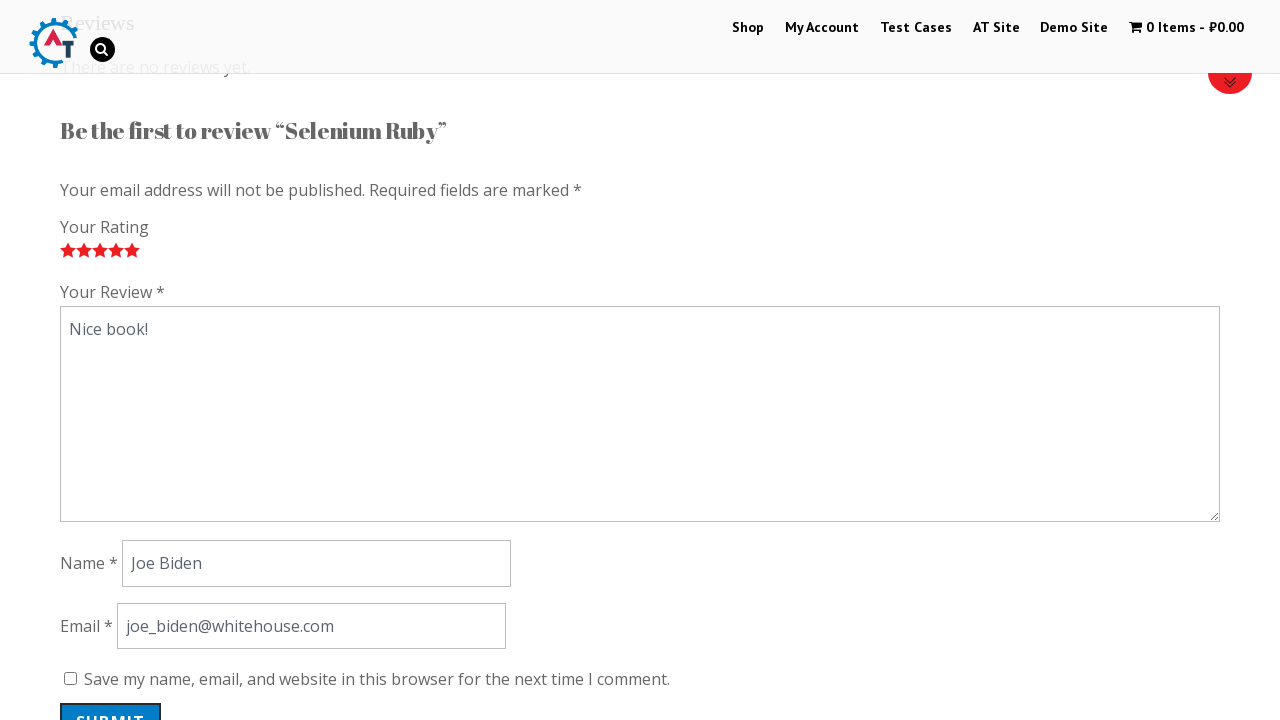

Clicked submit button to submit product review at (111, 700) on .submit
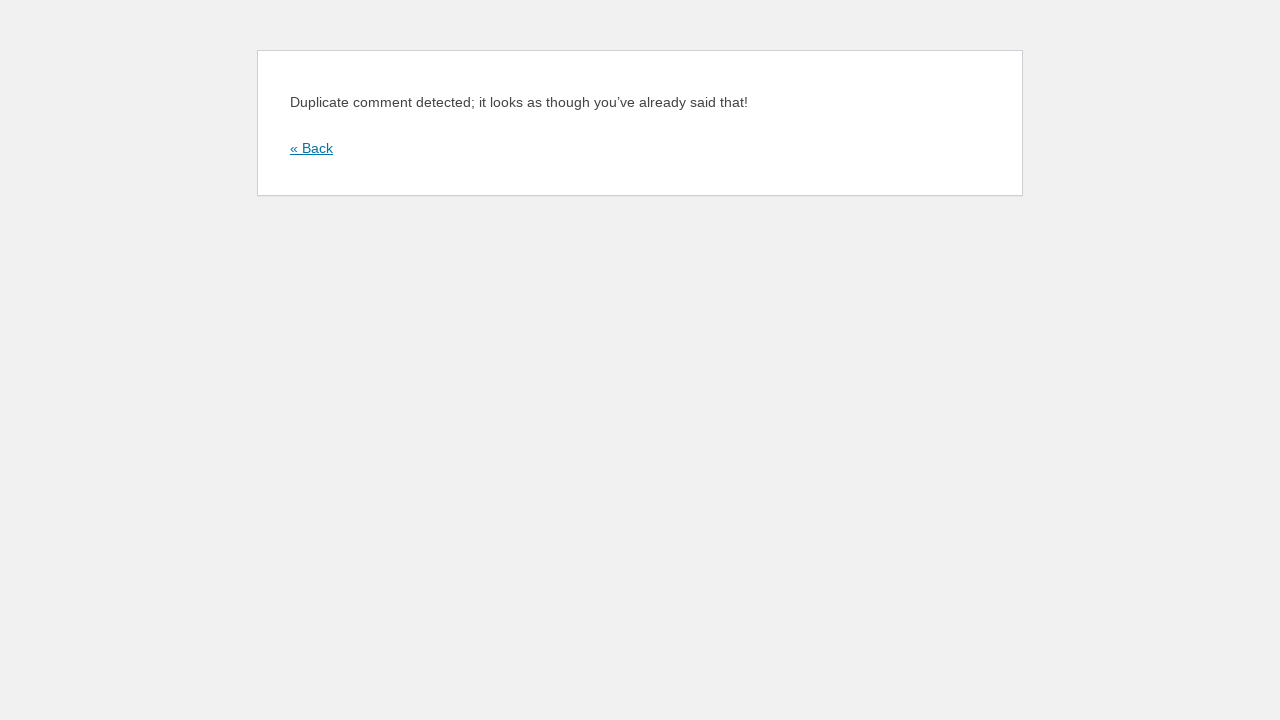

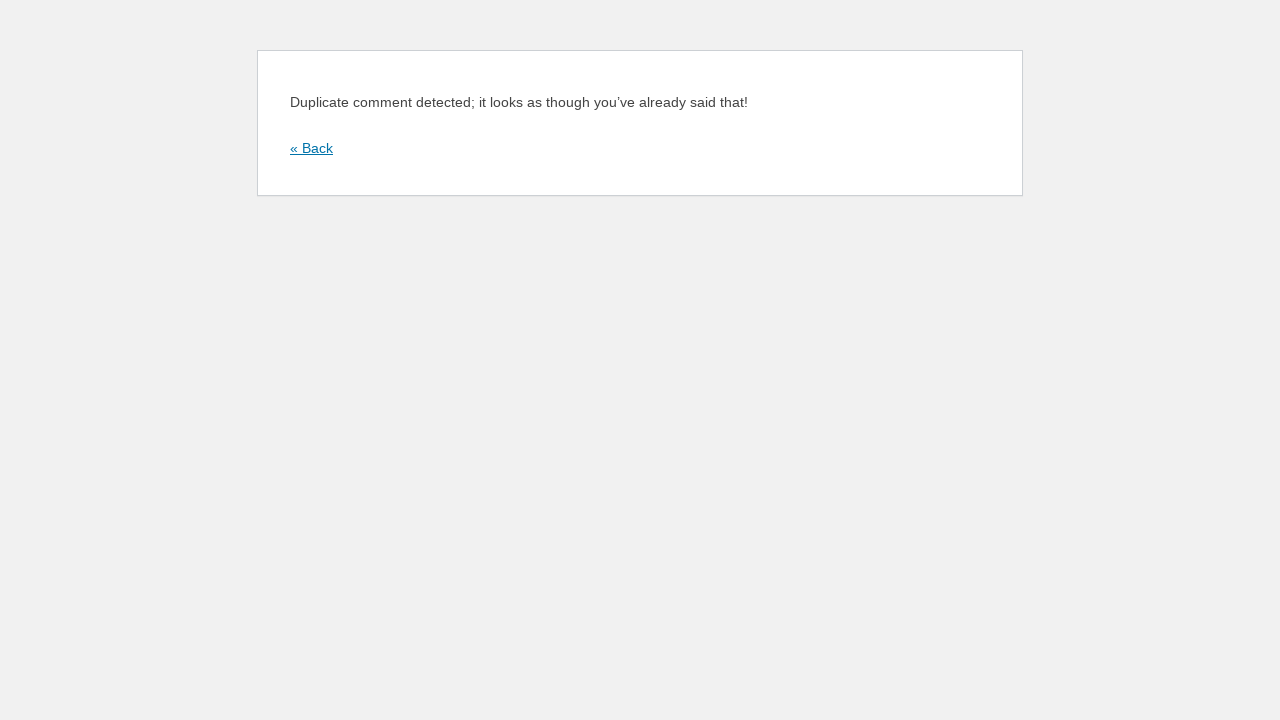